Navigates through multiple pages of movie reviews on Douban by clicking the next page button repeatedly

Starting URL: https://movie.douban.com/subject/35196753/reviews

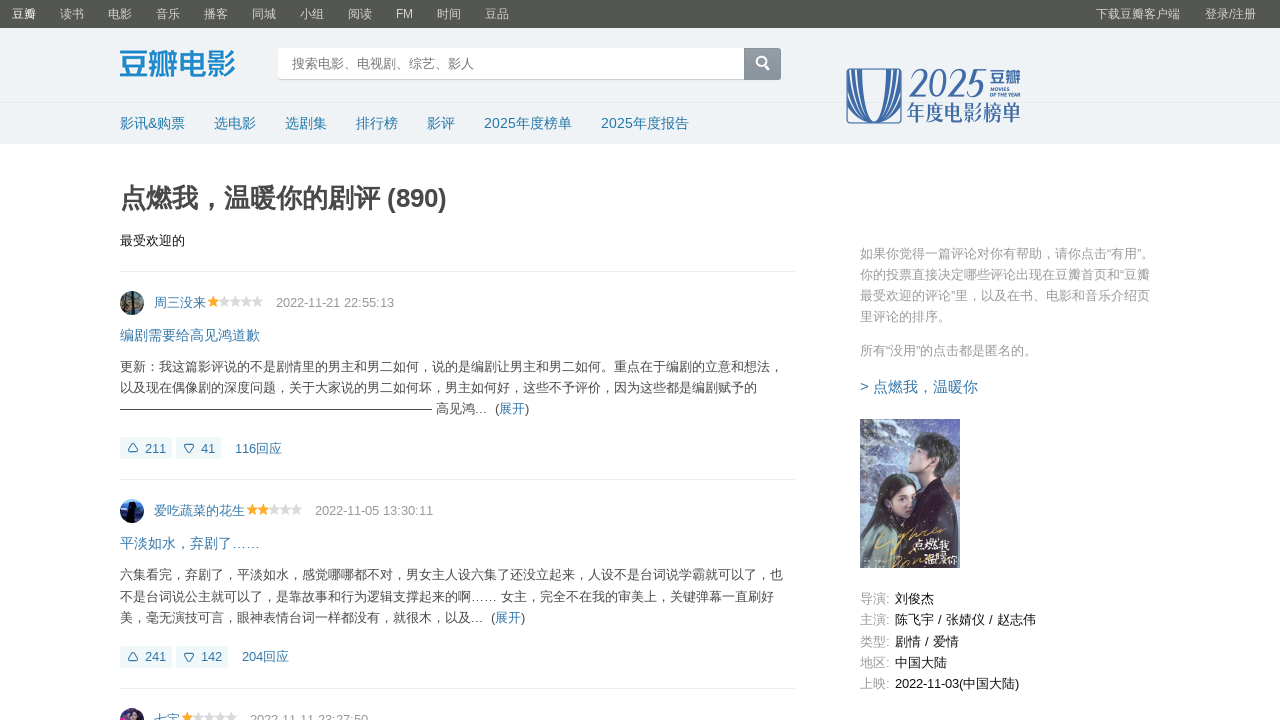

Next page button selector found
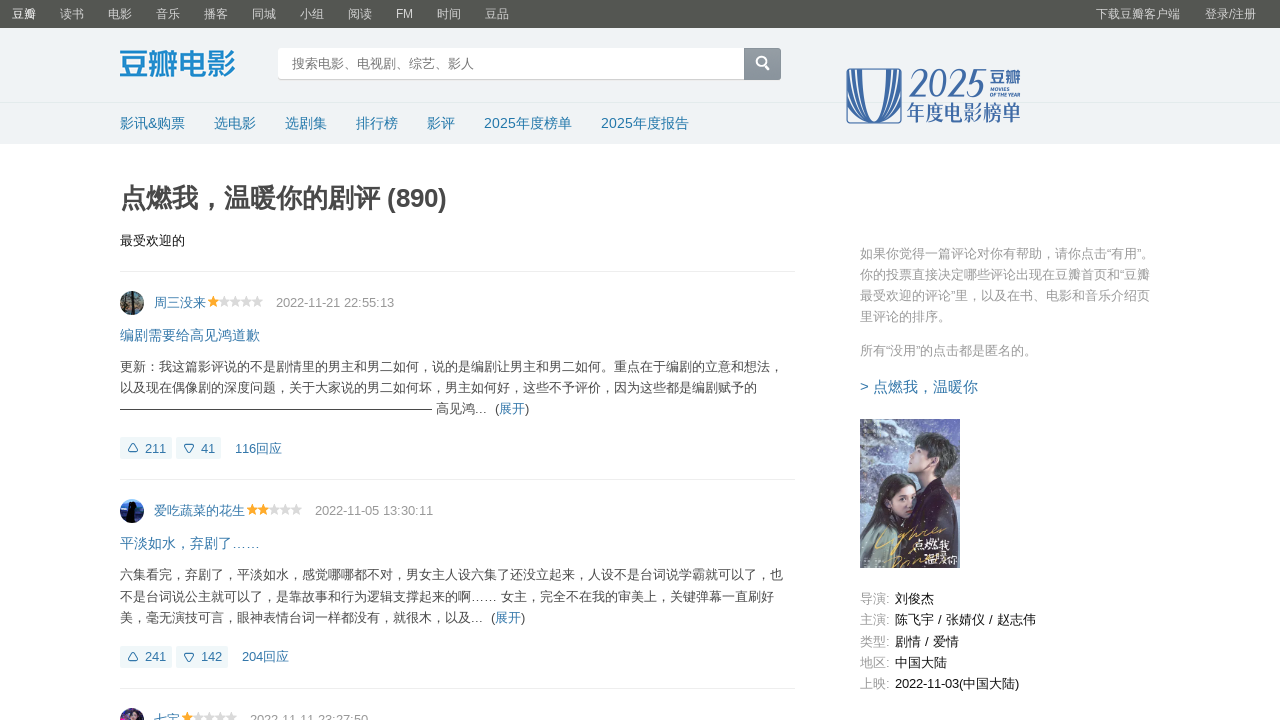

Retrieved next page URL: ?sort=hotest&start=20
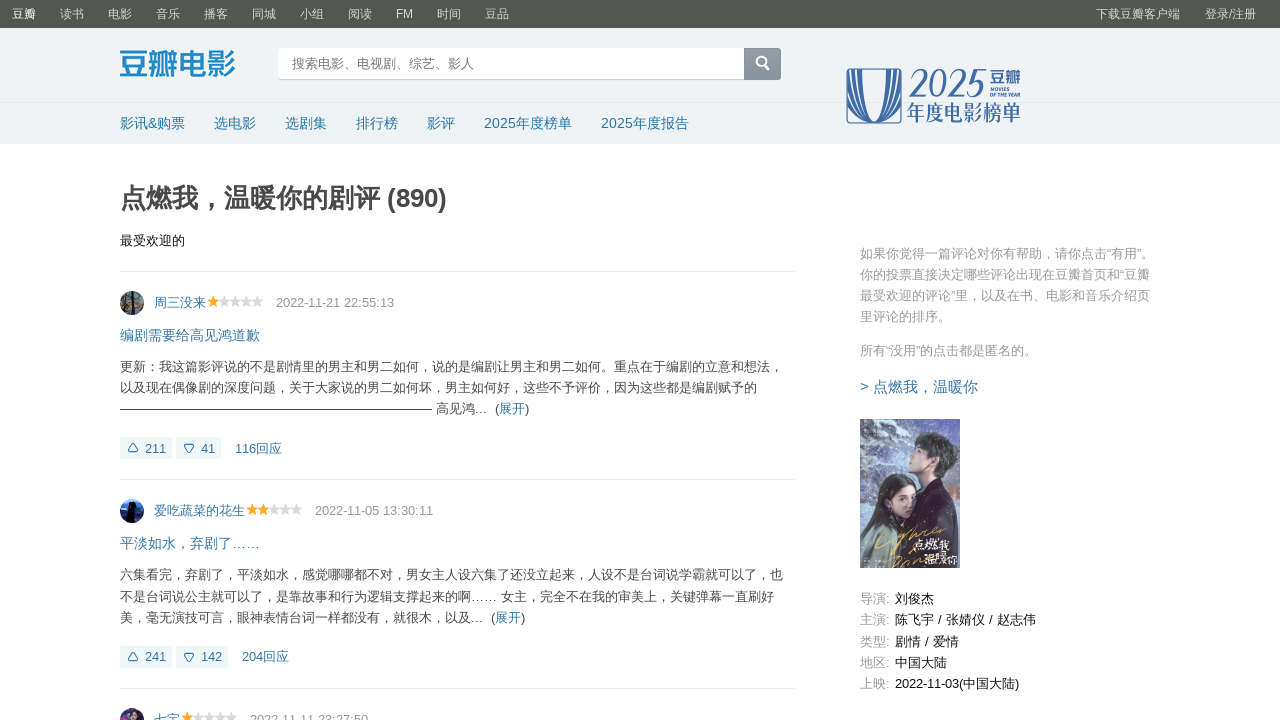

Clicked next page button at (608, 576) on xpath=//*[@id="content"]/div/div[1]/div[2]/span[4]/a
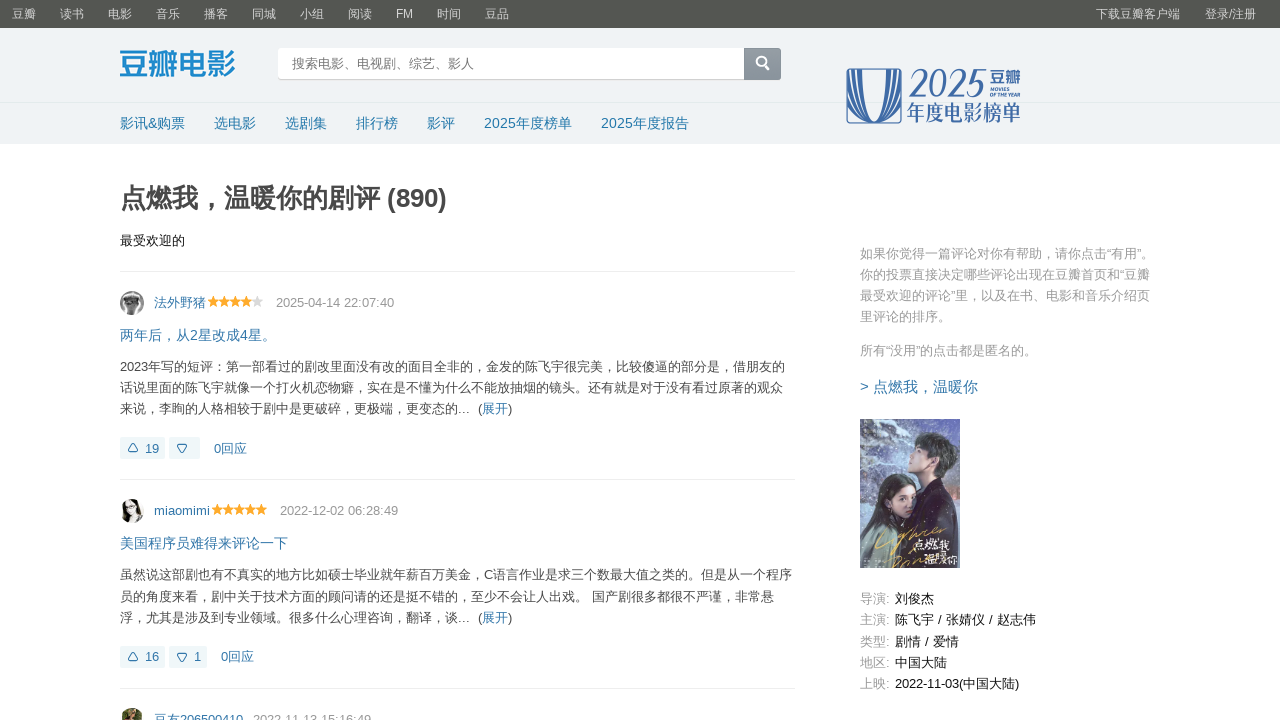

Waited for page to load after navigation
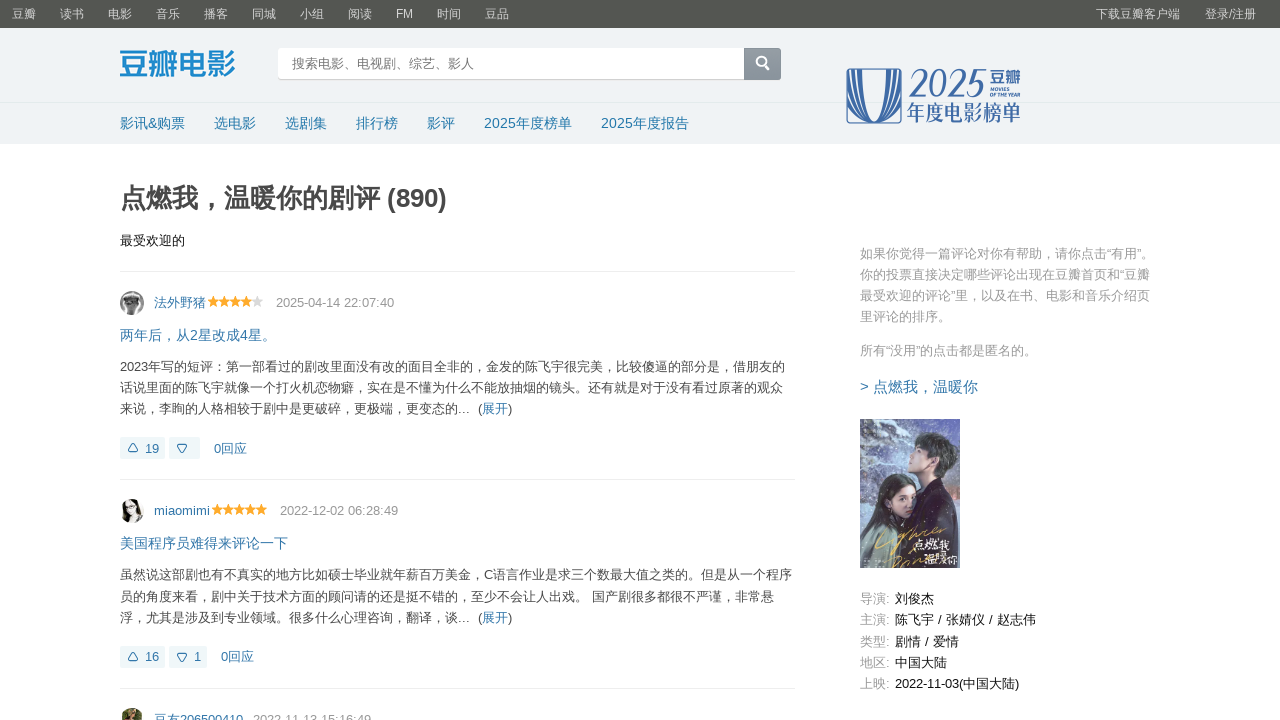

Next page button selector found
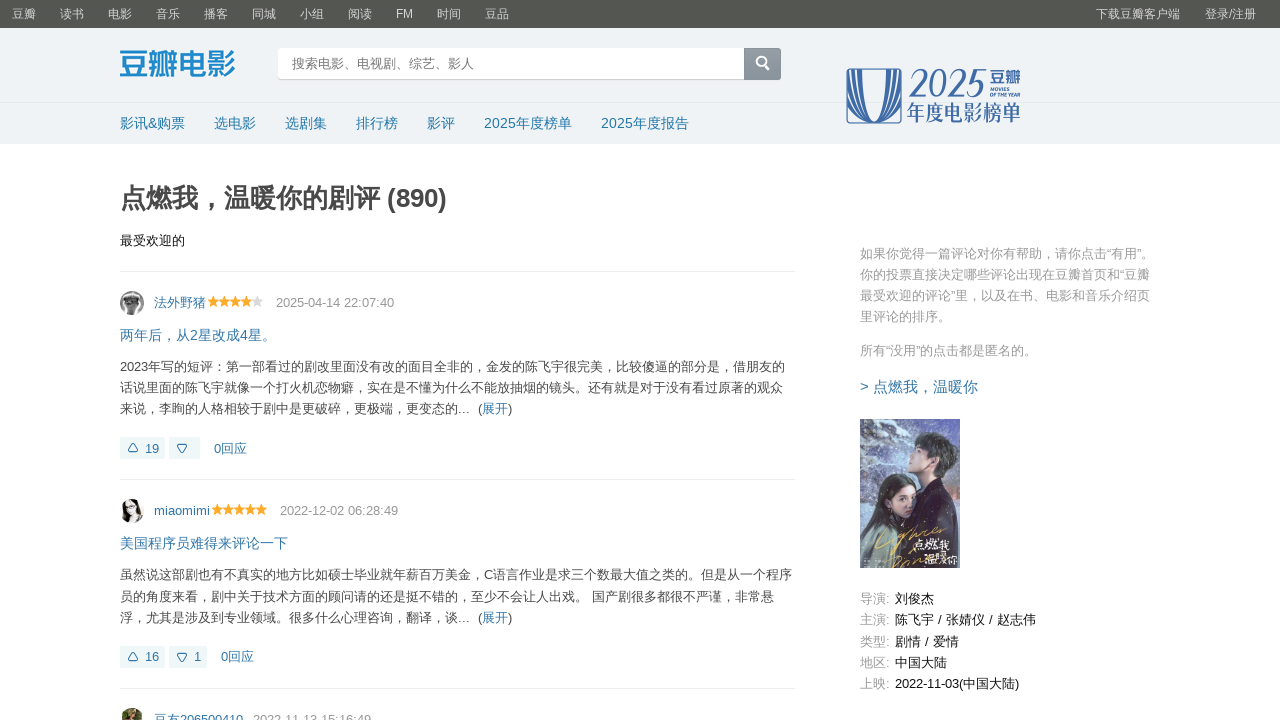

Retrieved next page URL: ?sort=hotest&start=40
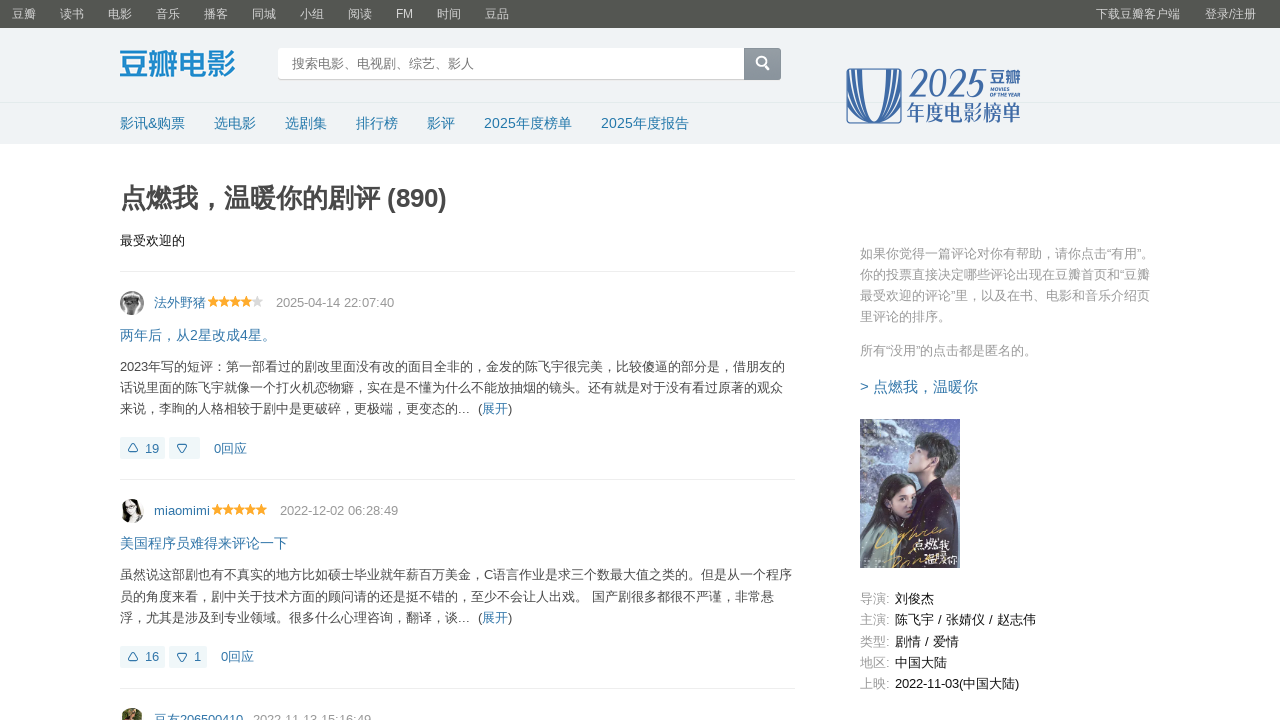

Clicked next page button at (608, 576) on xpath=//*[@id="content"]/div/div[1]/div[2]/span[4]/a
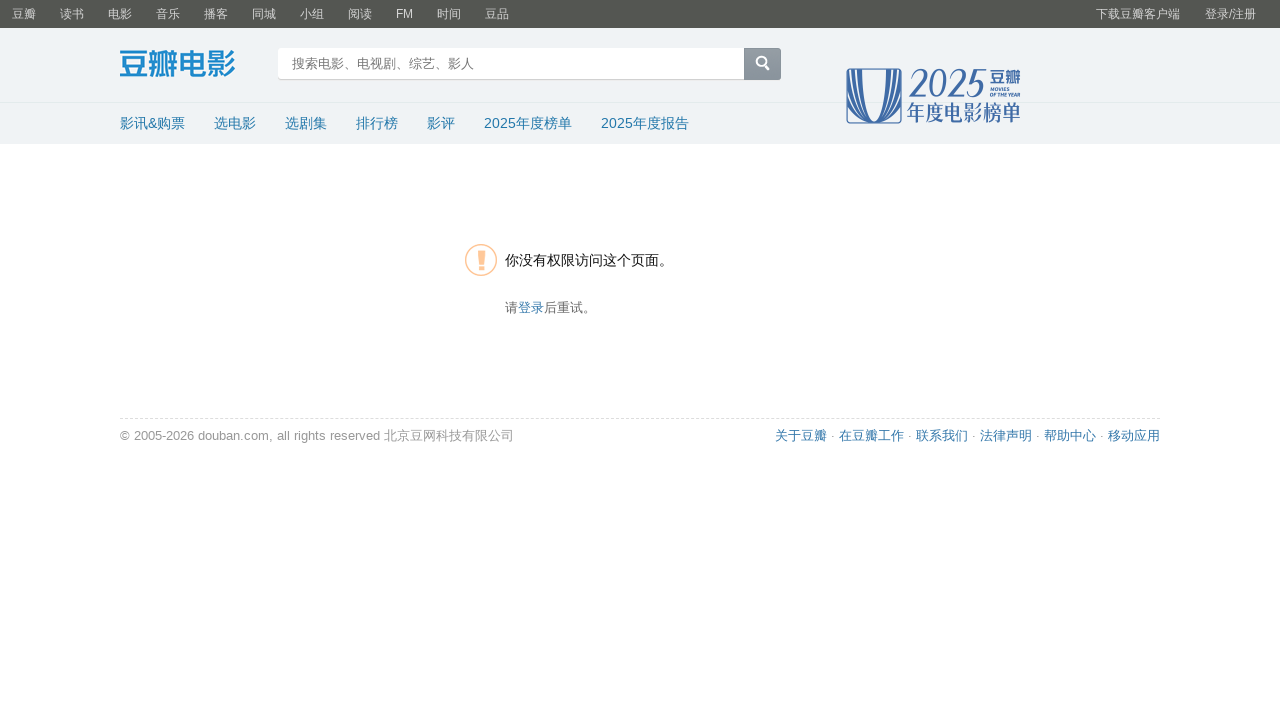

Waited for page to load after navigation
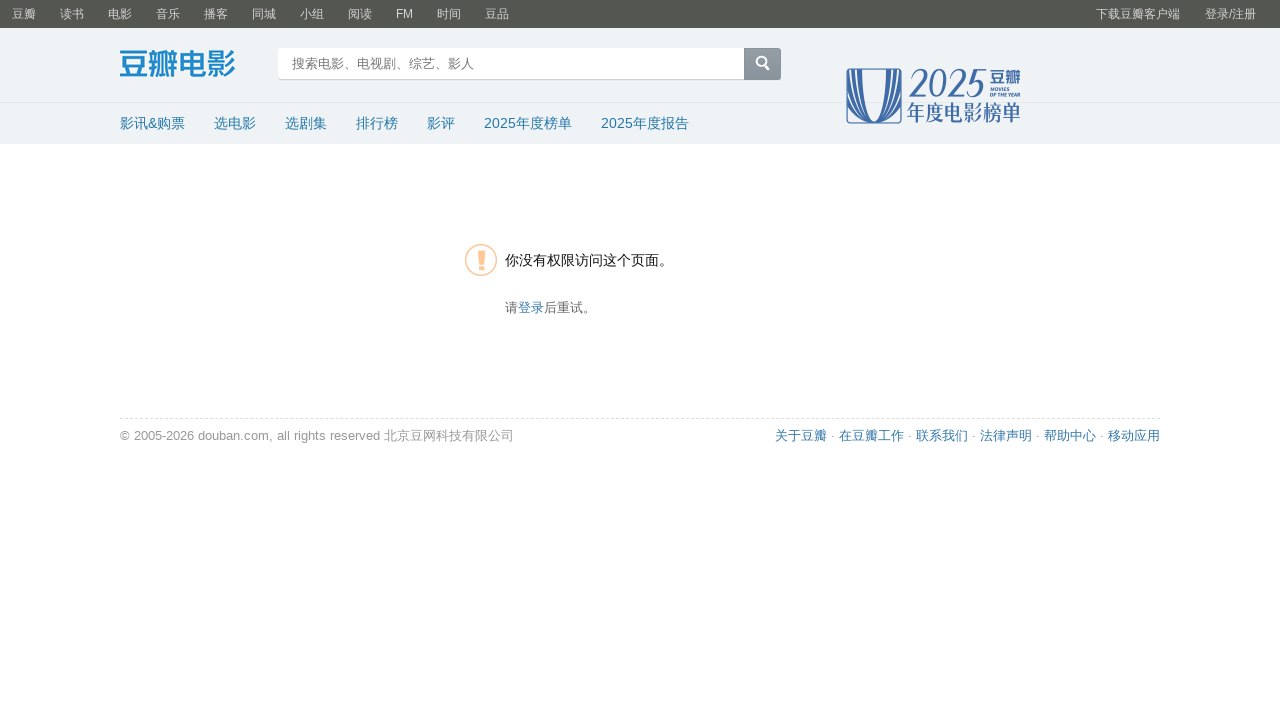

Next page button not found, pagination ended
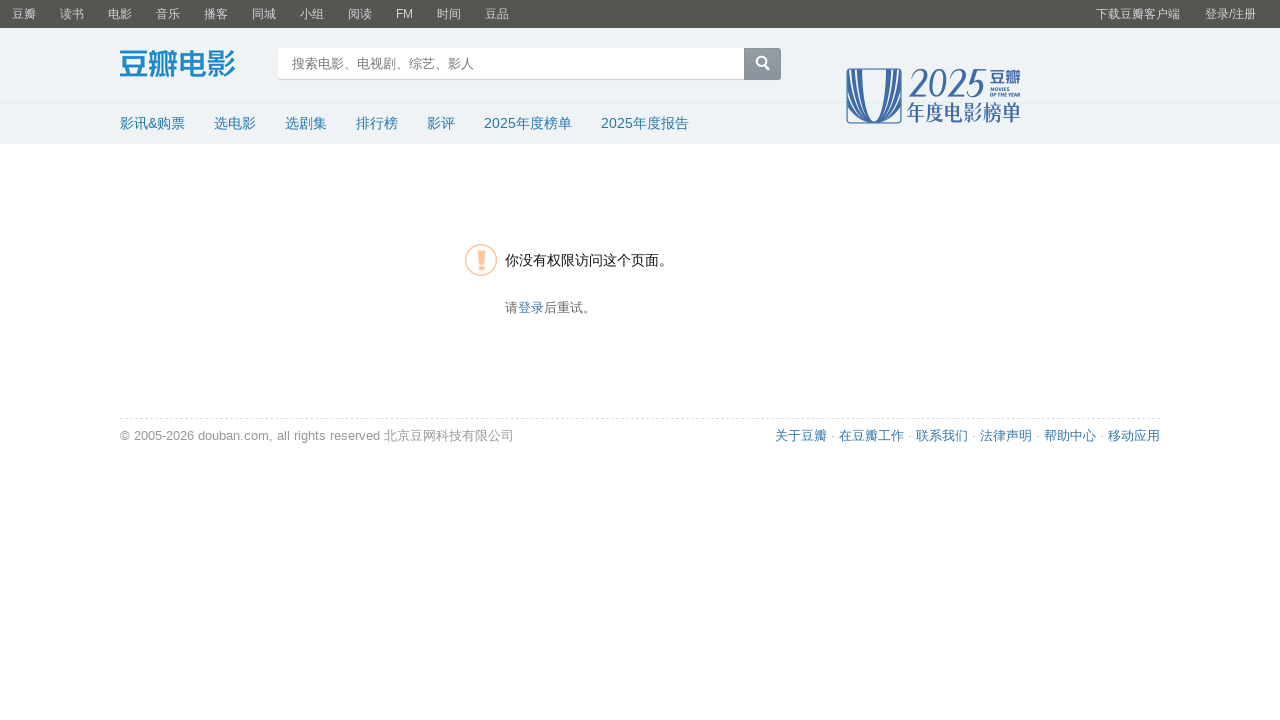

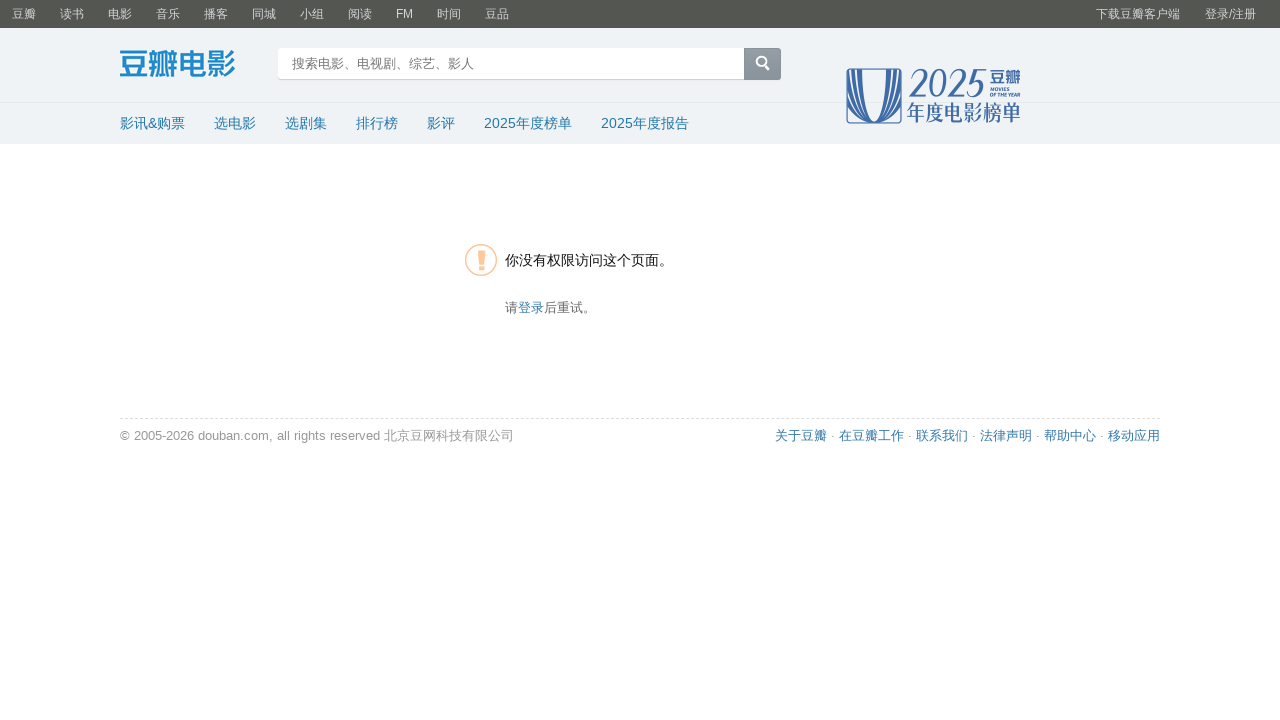